Tests various locator strategies by navigating between pages and finding elements

Starting URL: https://demoqa.com/automation-practice-form

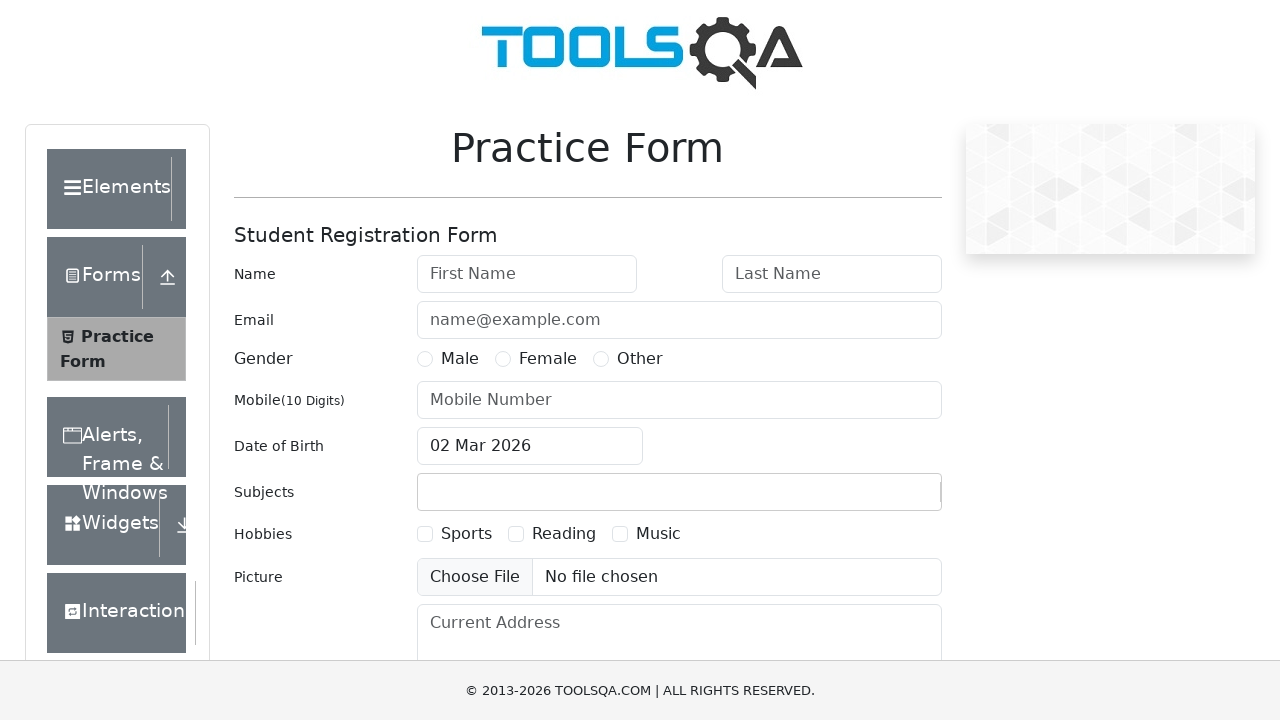

Waited for first name field to load on automation practice form
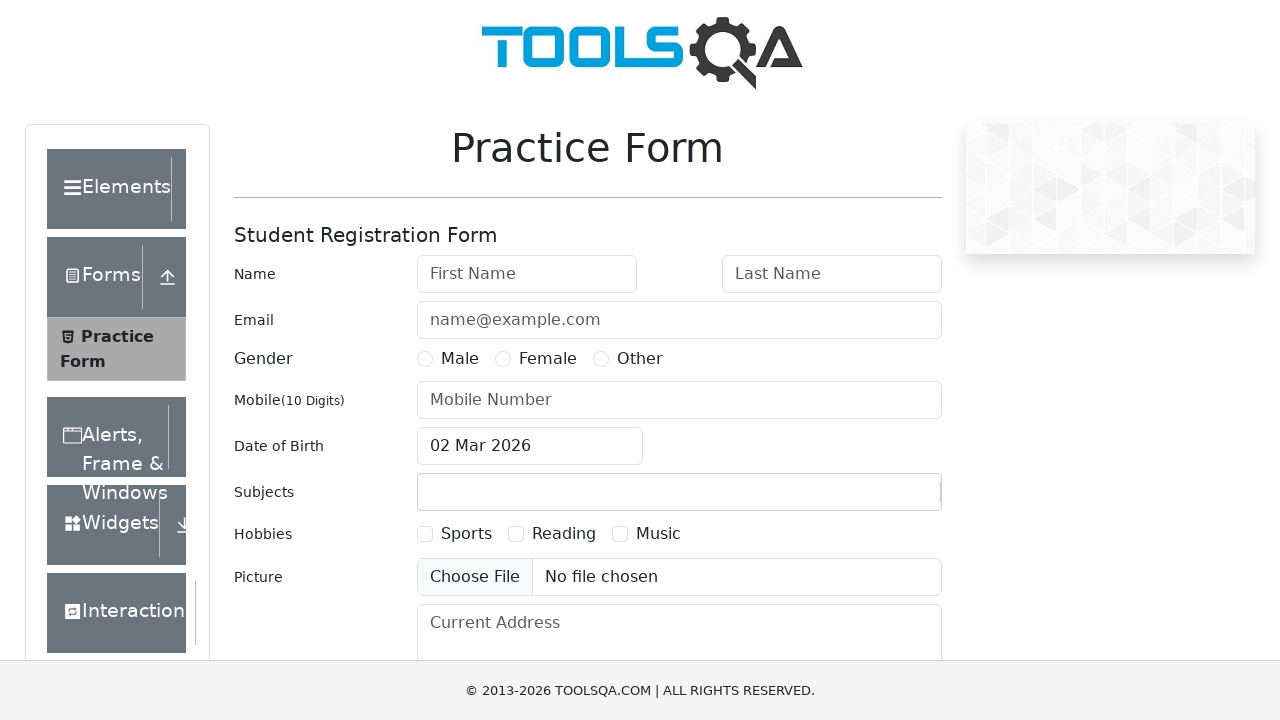

Navigated to links page at https://demoqa.com/links
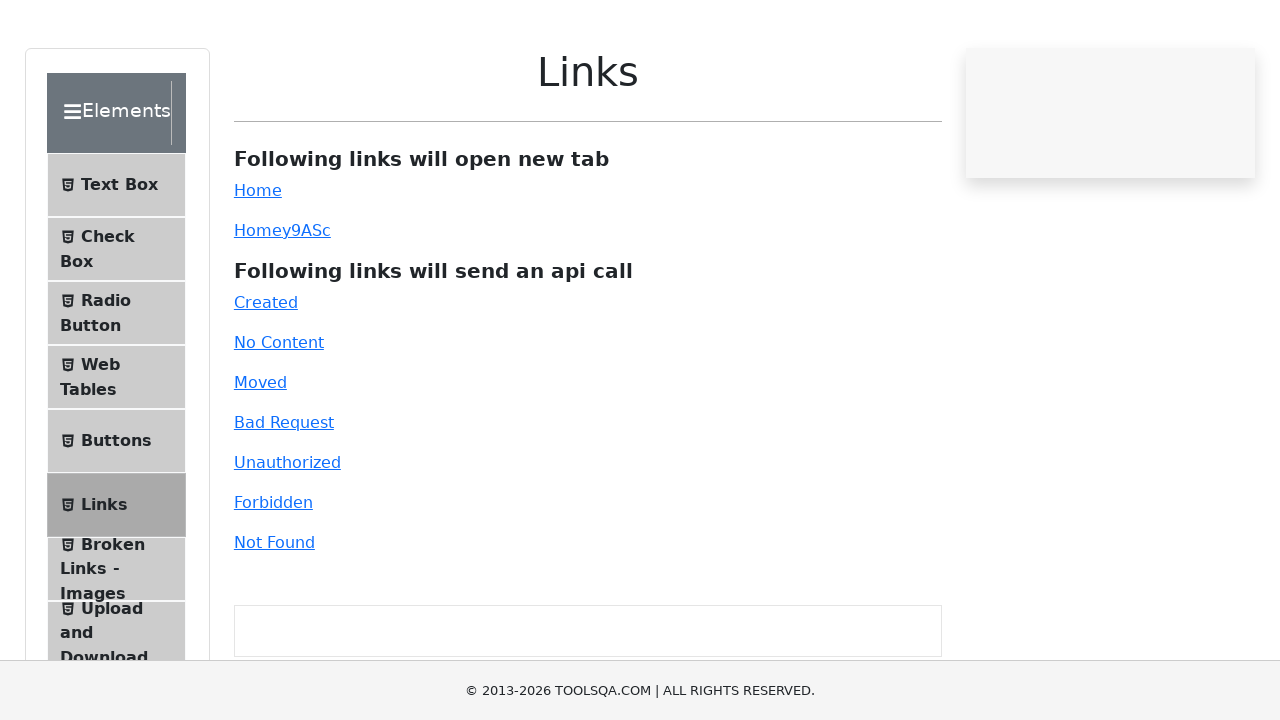

Waited for Home link to appear on links page
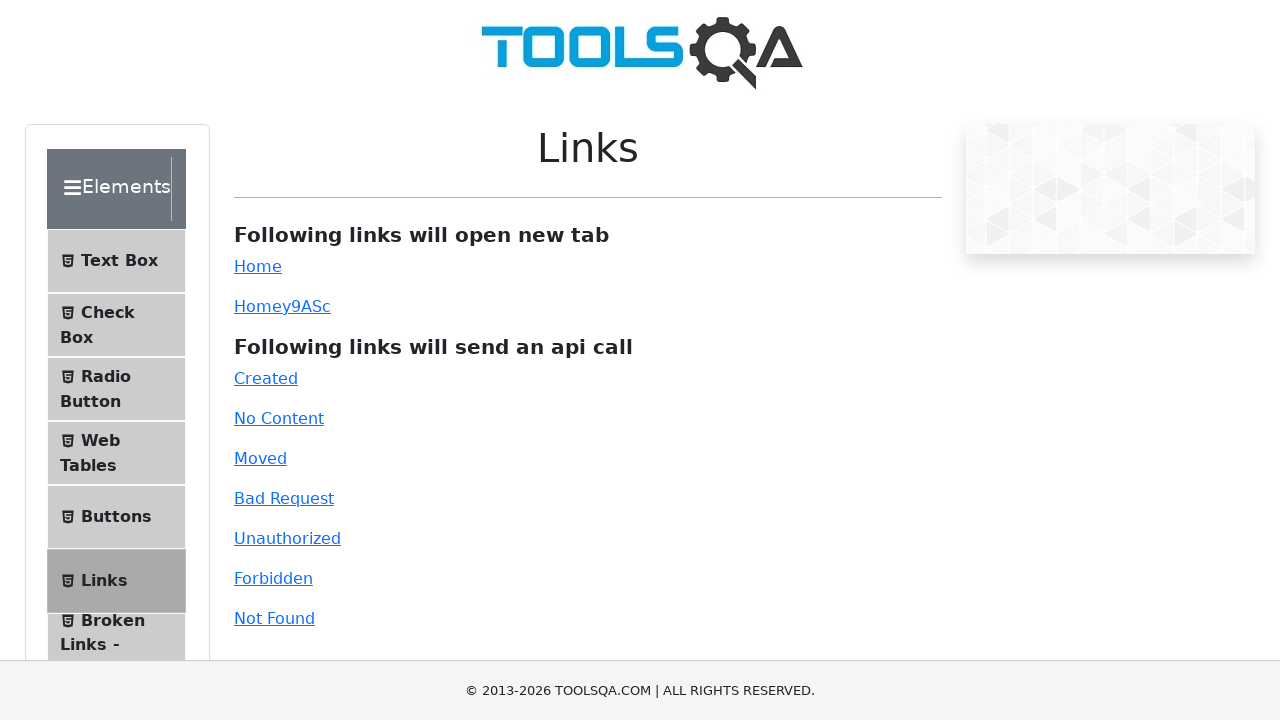

Navigated to text box page at https://demoqa.com/text-box
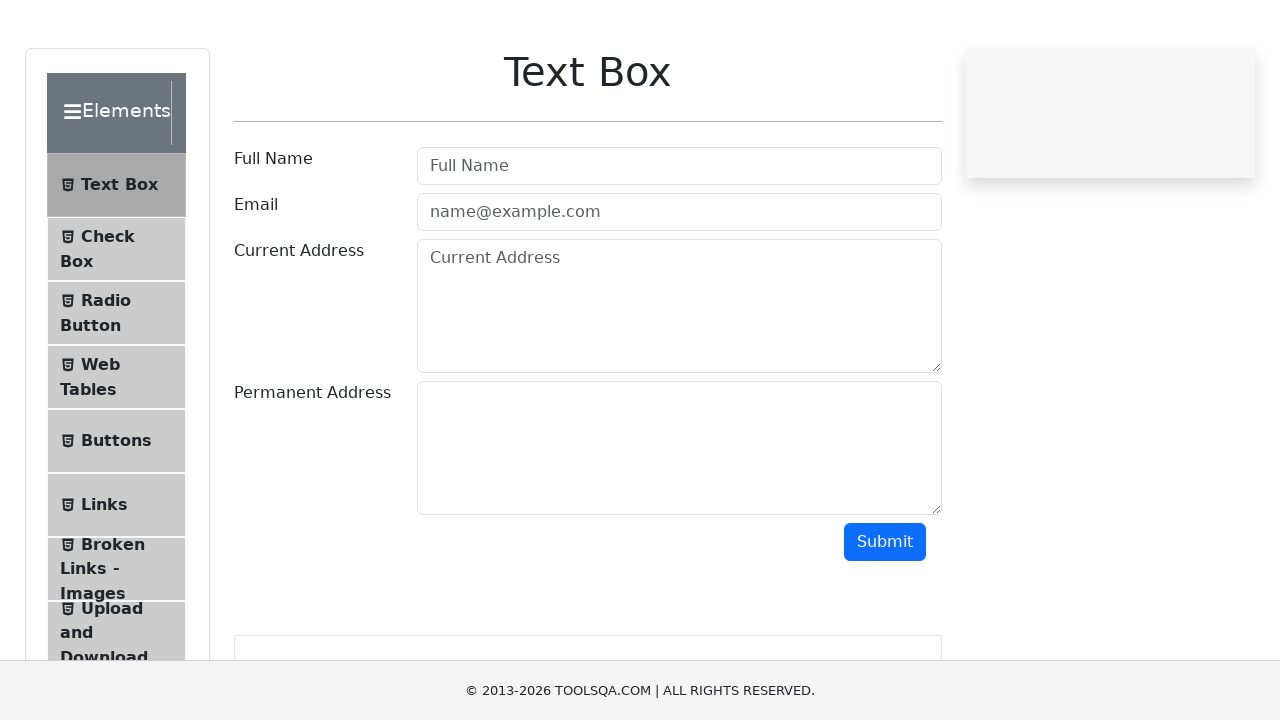

Waited for user name input field to load on text box page
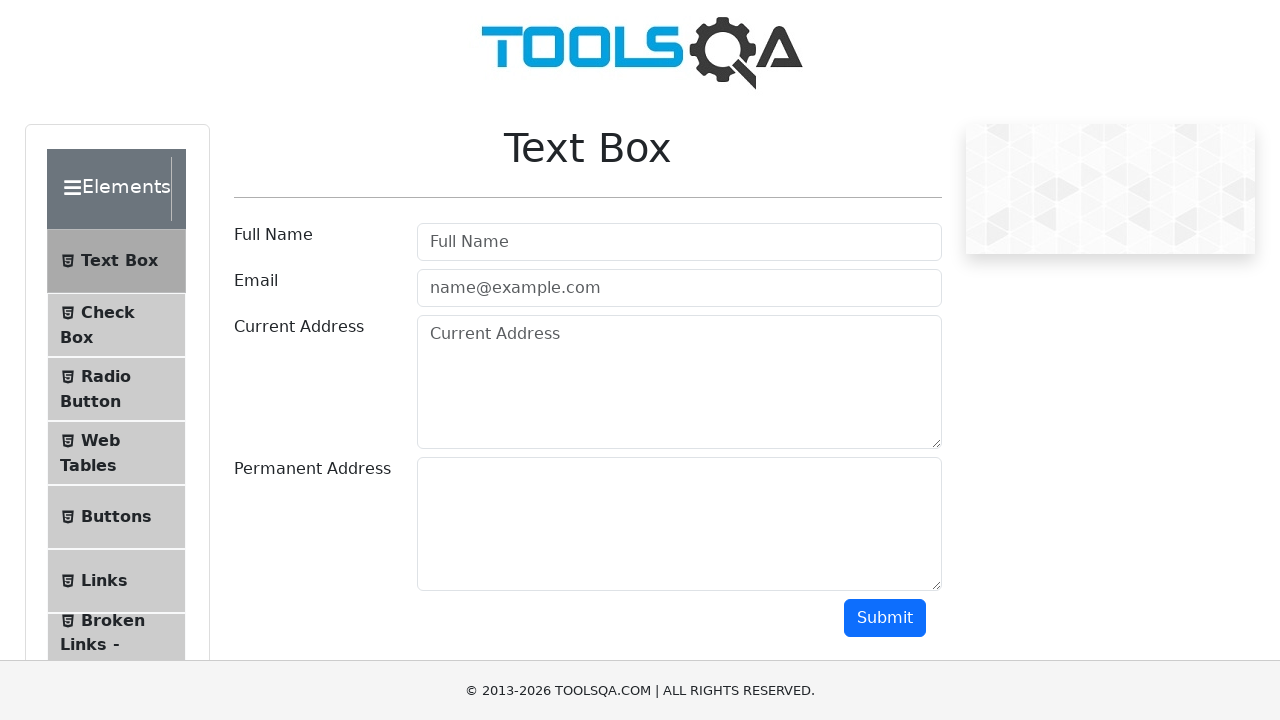

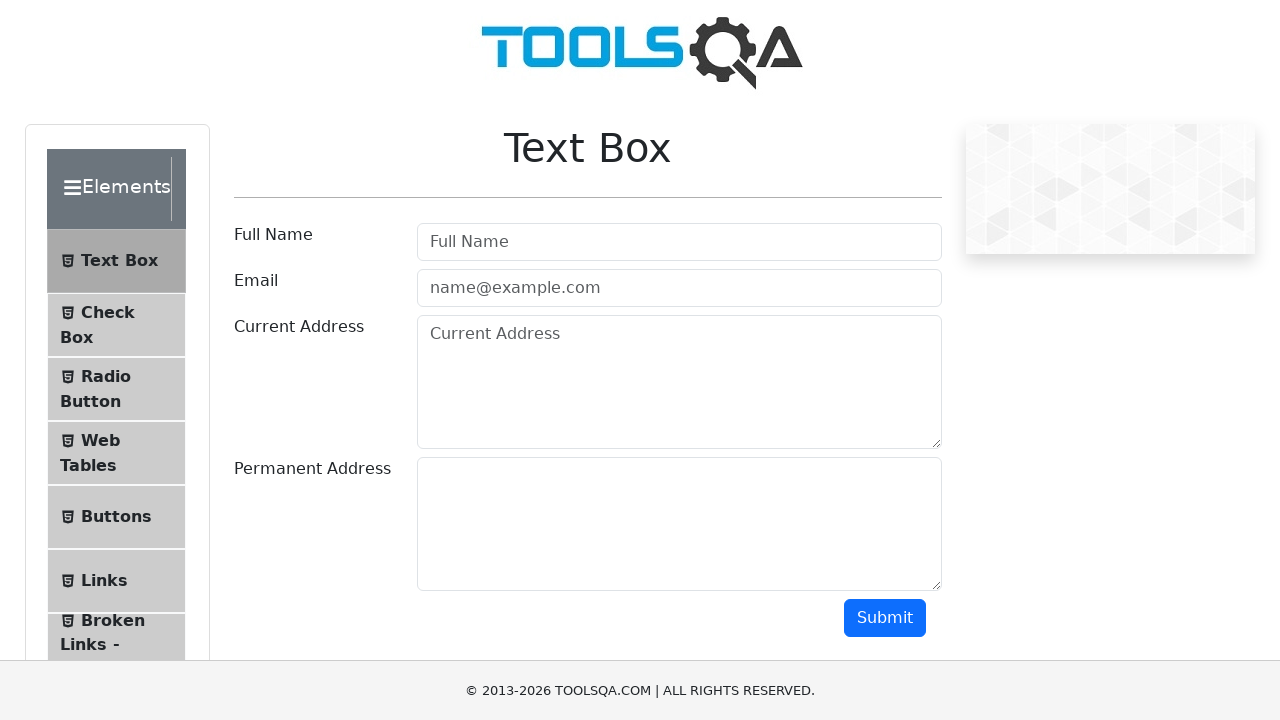